Navigates to a test blog page and enters text into a first name input field

Starting URL: http://only-testing-blog.blogspot.com/2013/11/new-test.html

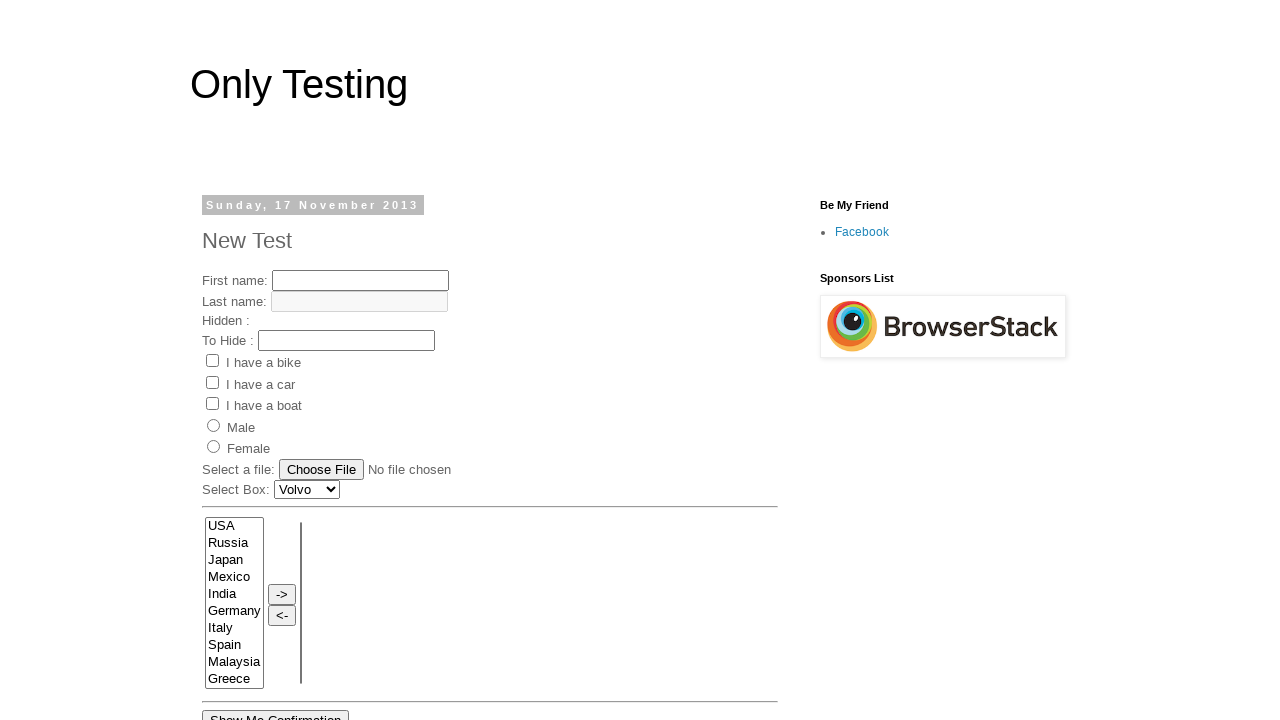

Navigated to test blog page
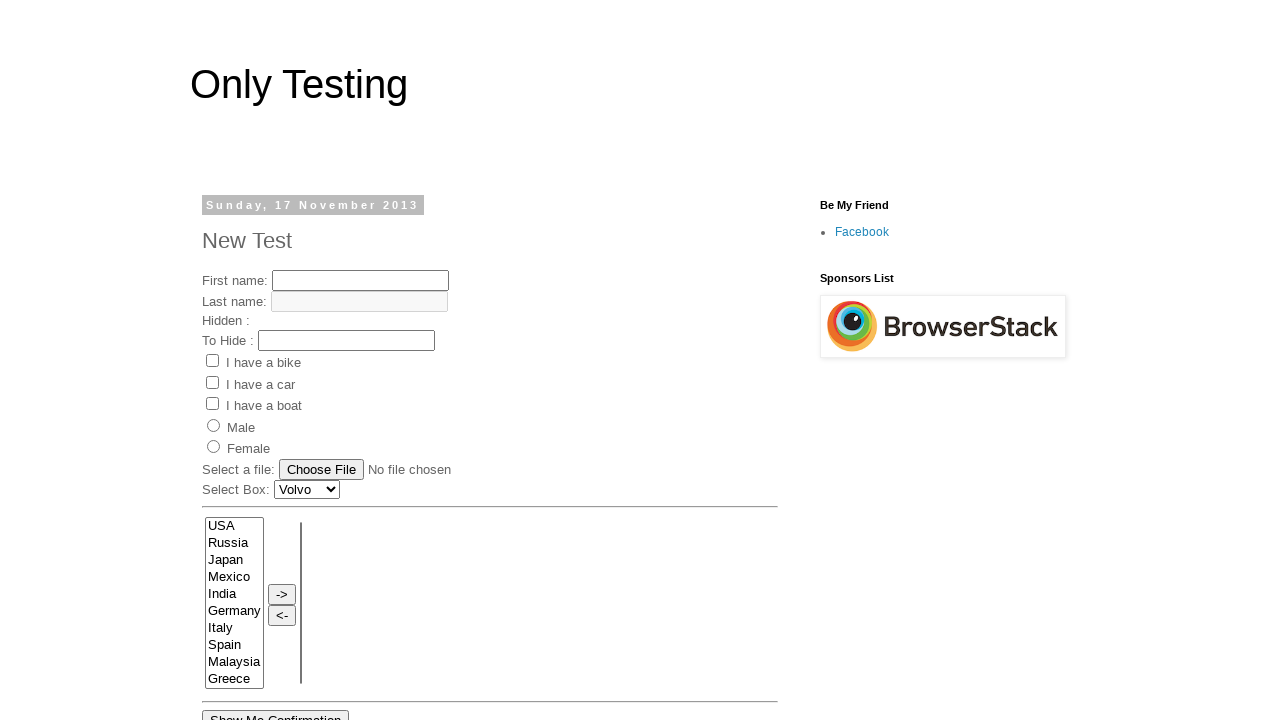

Entered 'FirstName' into the first name input field on //input[contains(@name,'fn')]
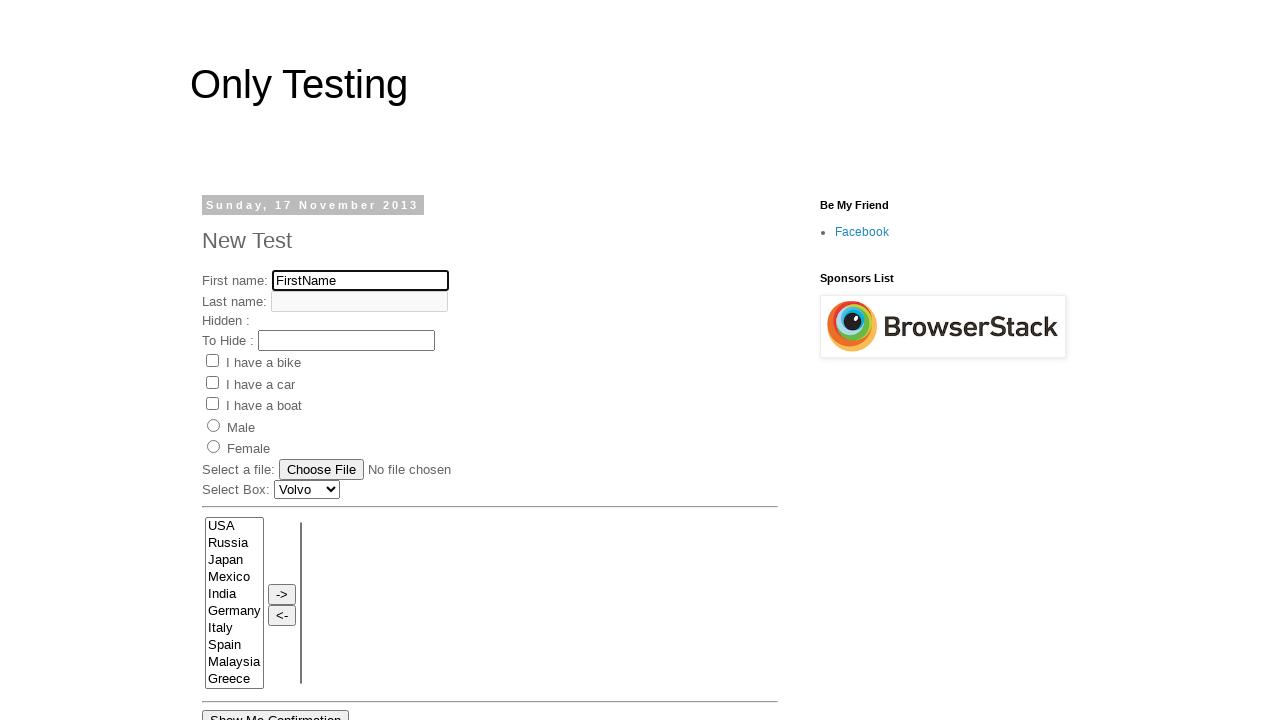

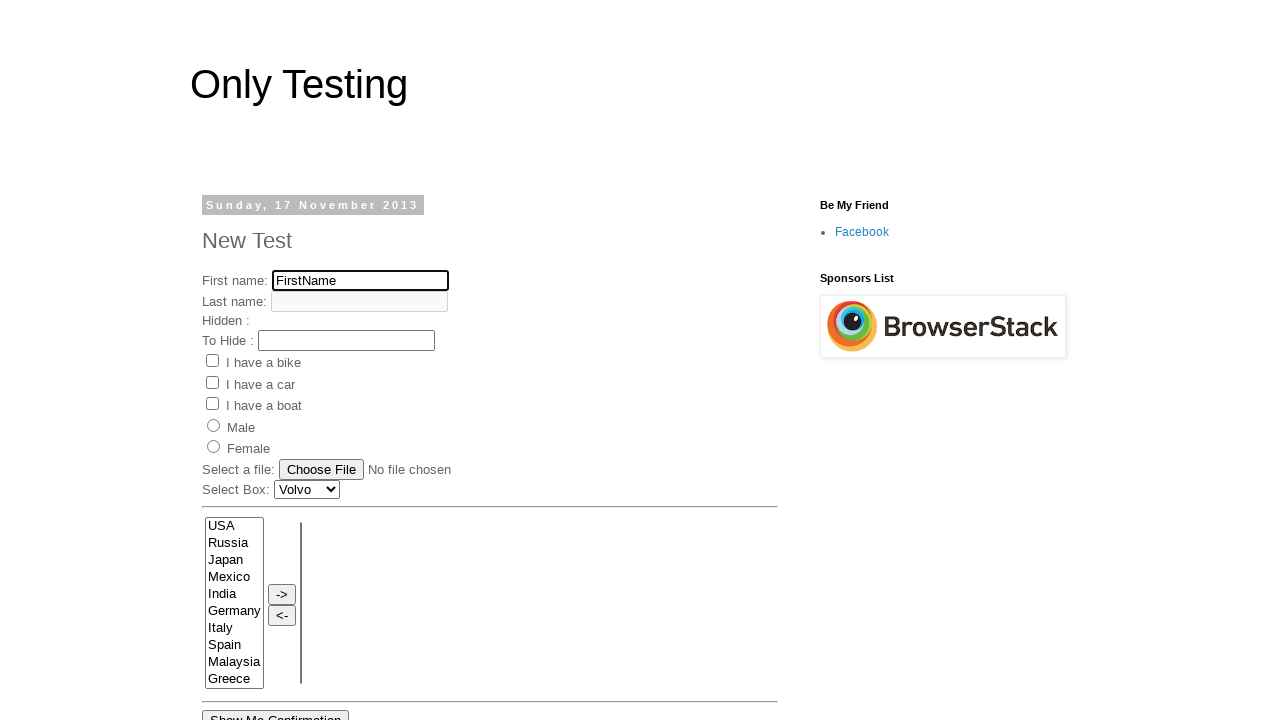